Navigates to GoDaddy website and verifies that the page title, URL, and content match expected values

Starting URL: https://www.godaddy.com/

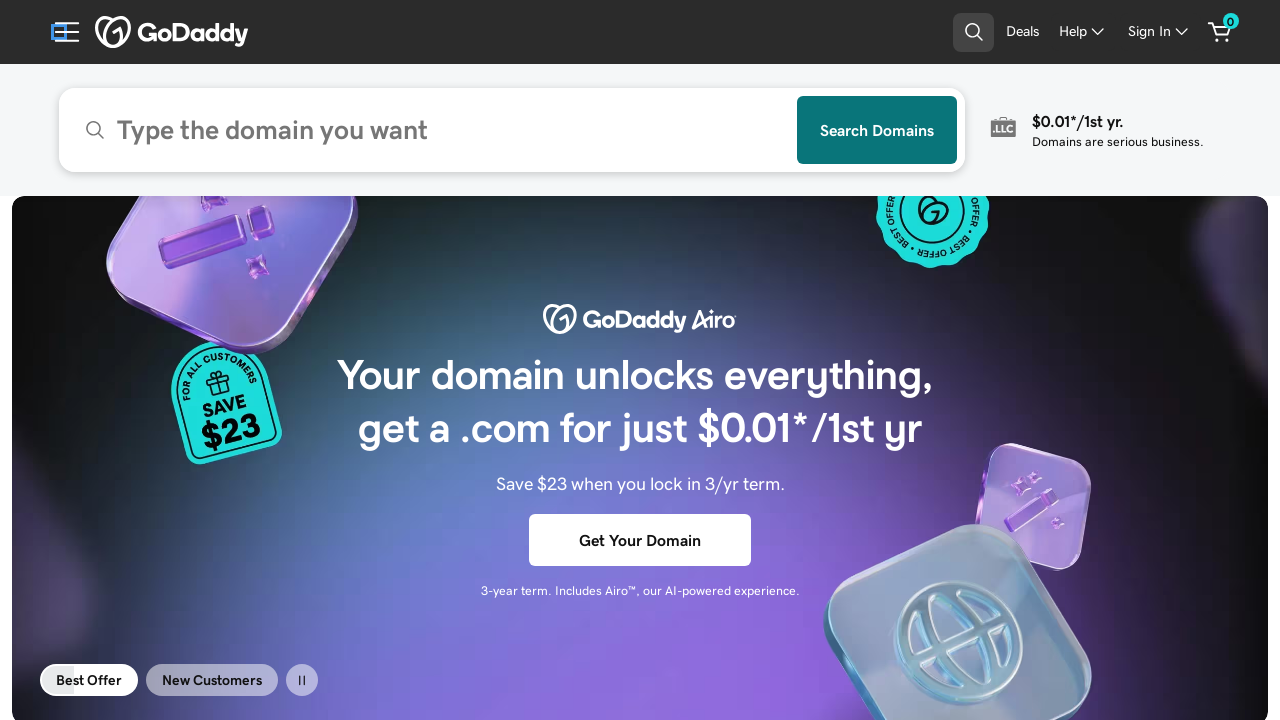

Set viewport size to 500x500
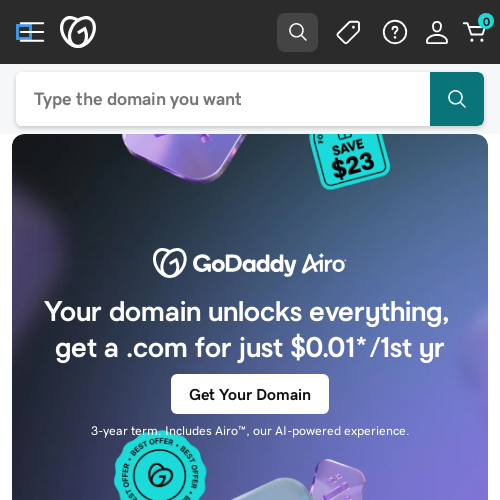

Set viewport size to 1920x1080 (maximized)
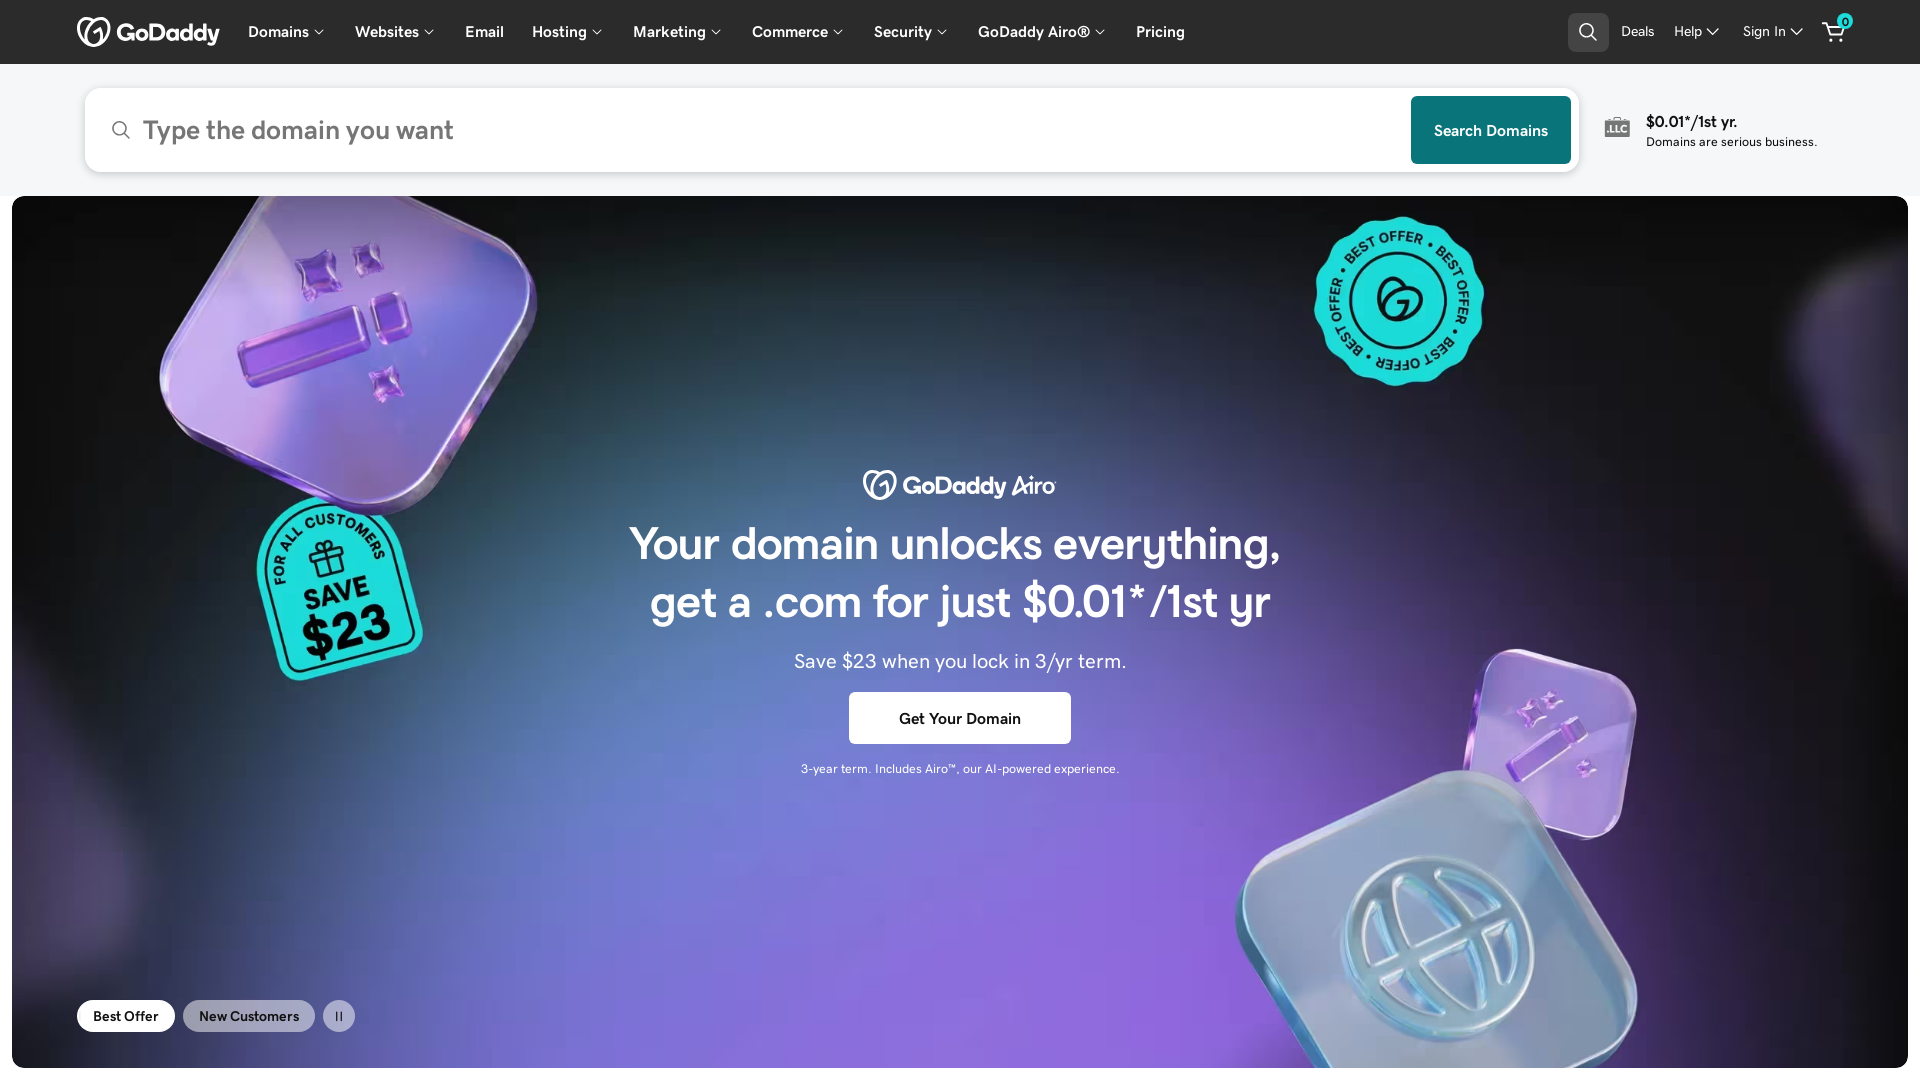

Retrieved page title: Domain Names, Websites, Hosting & Online Marketing Tools - GoDaddy
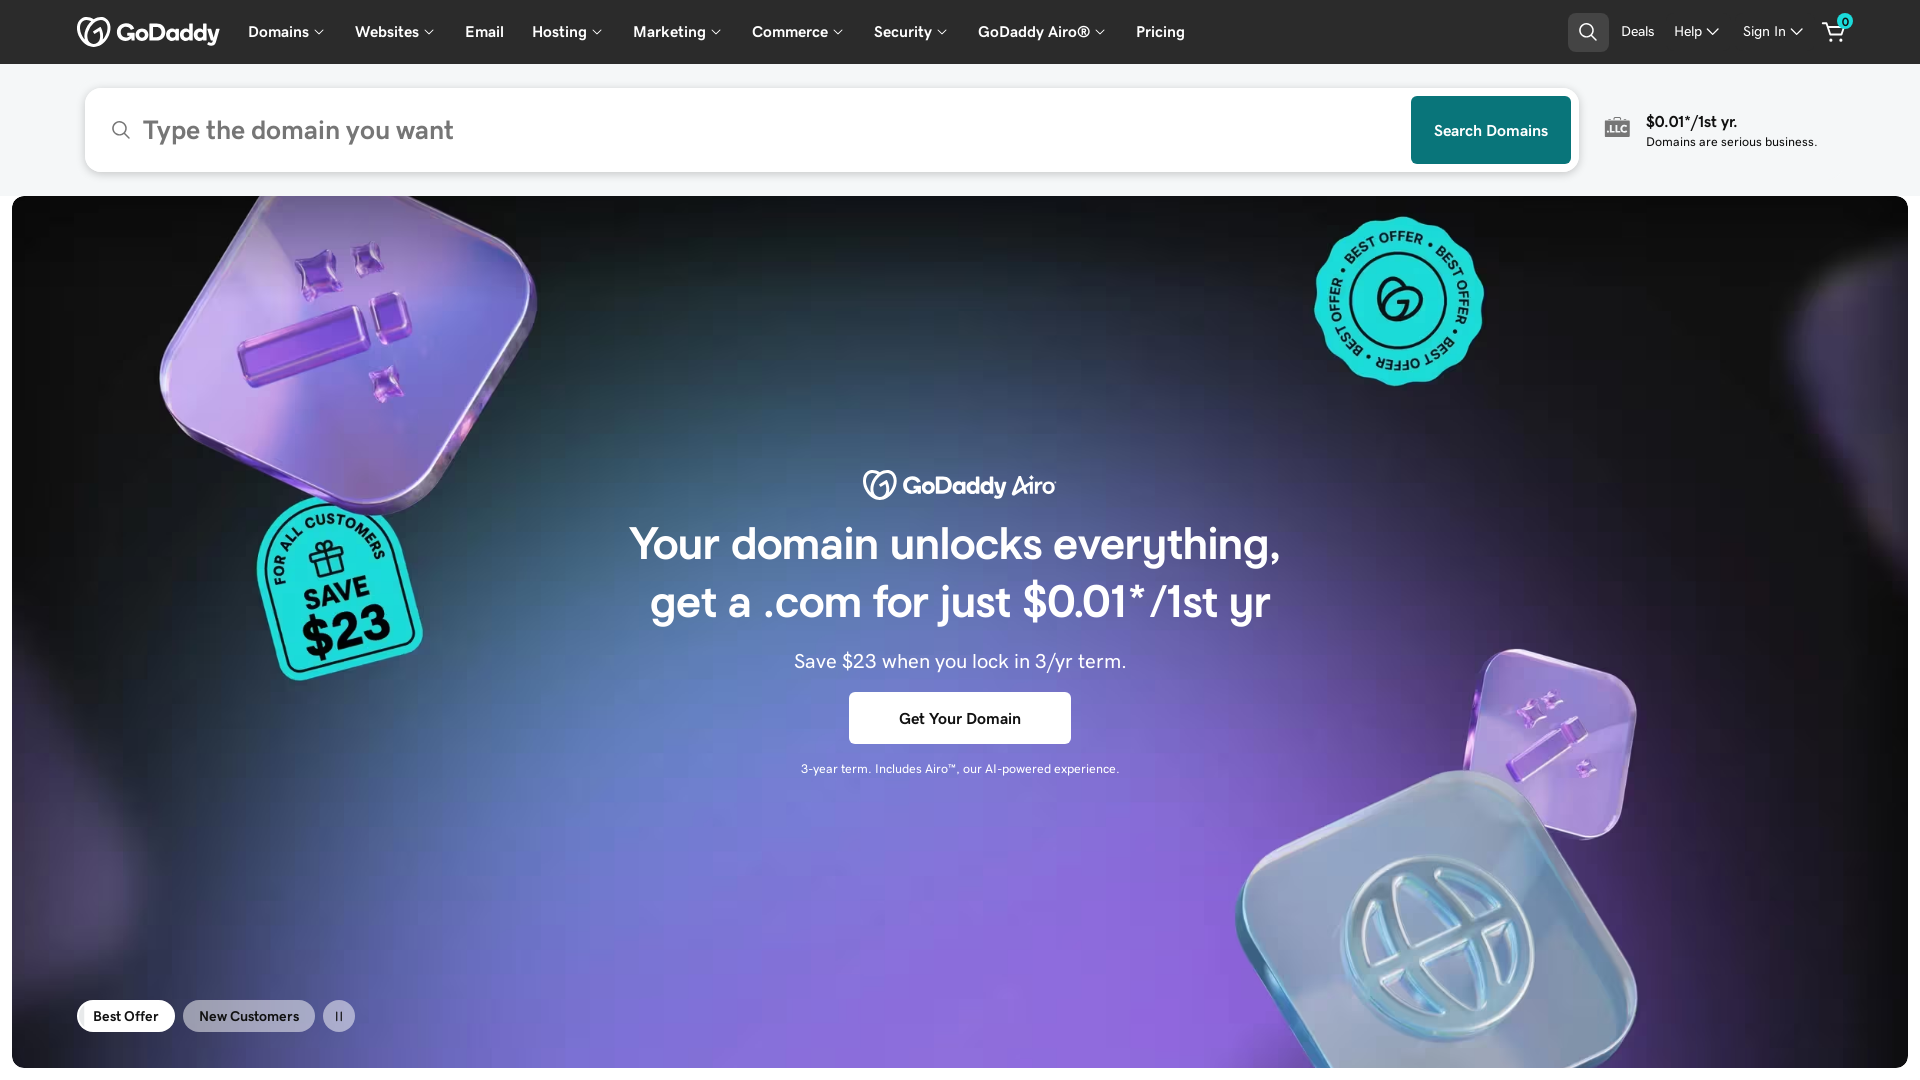

Page title does not match expected value
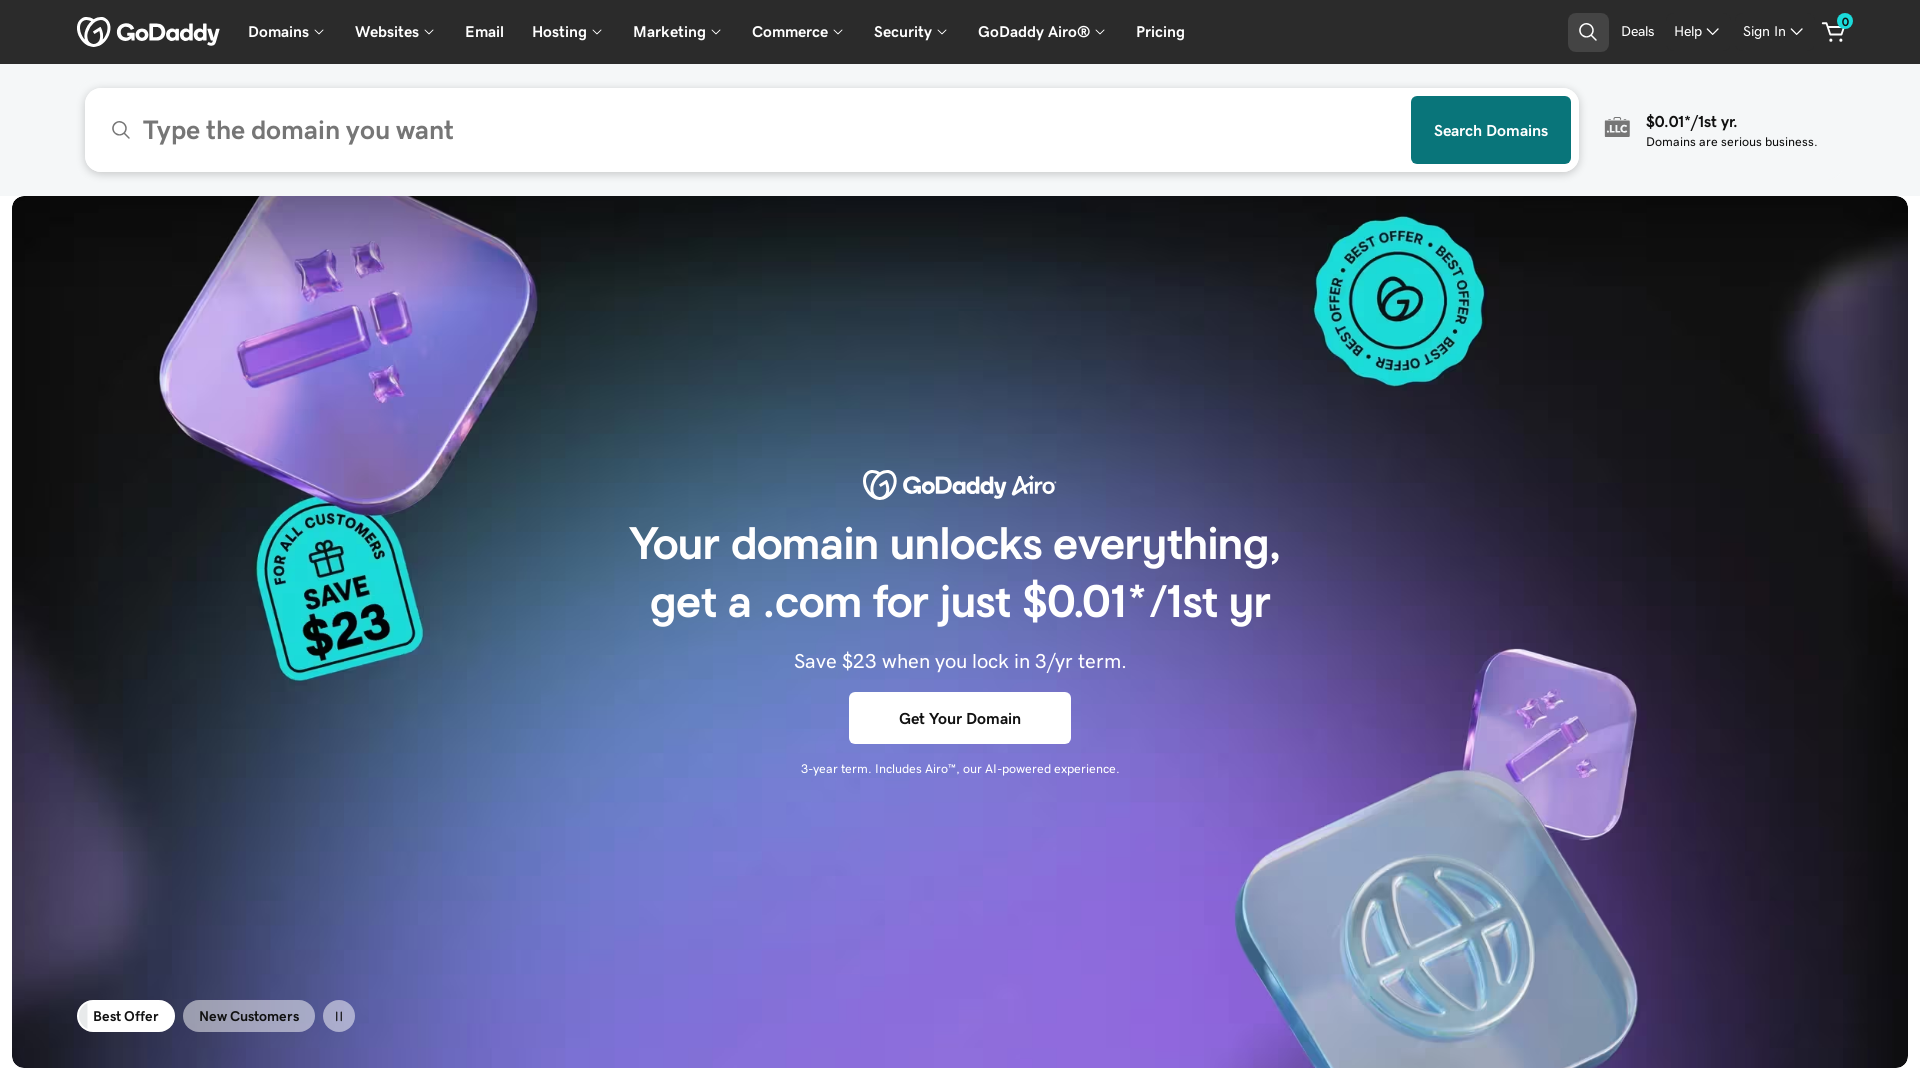

Retrieved current URL: https://www.godaddy.com/
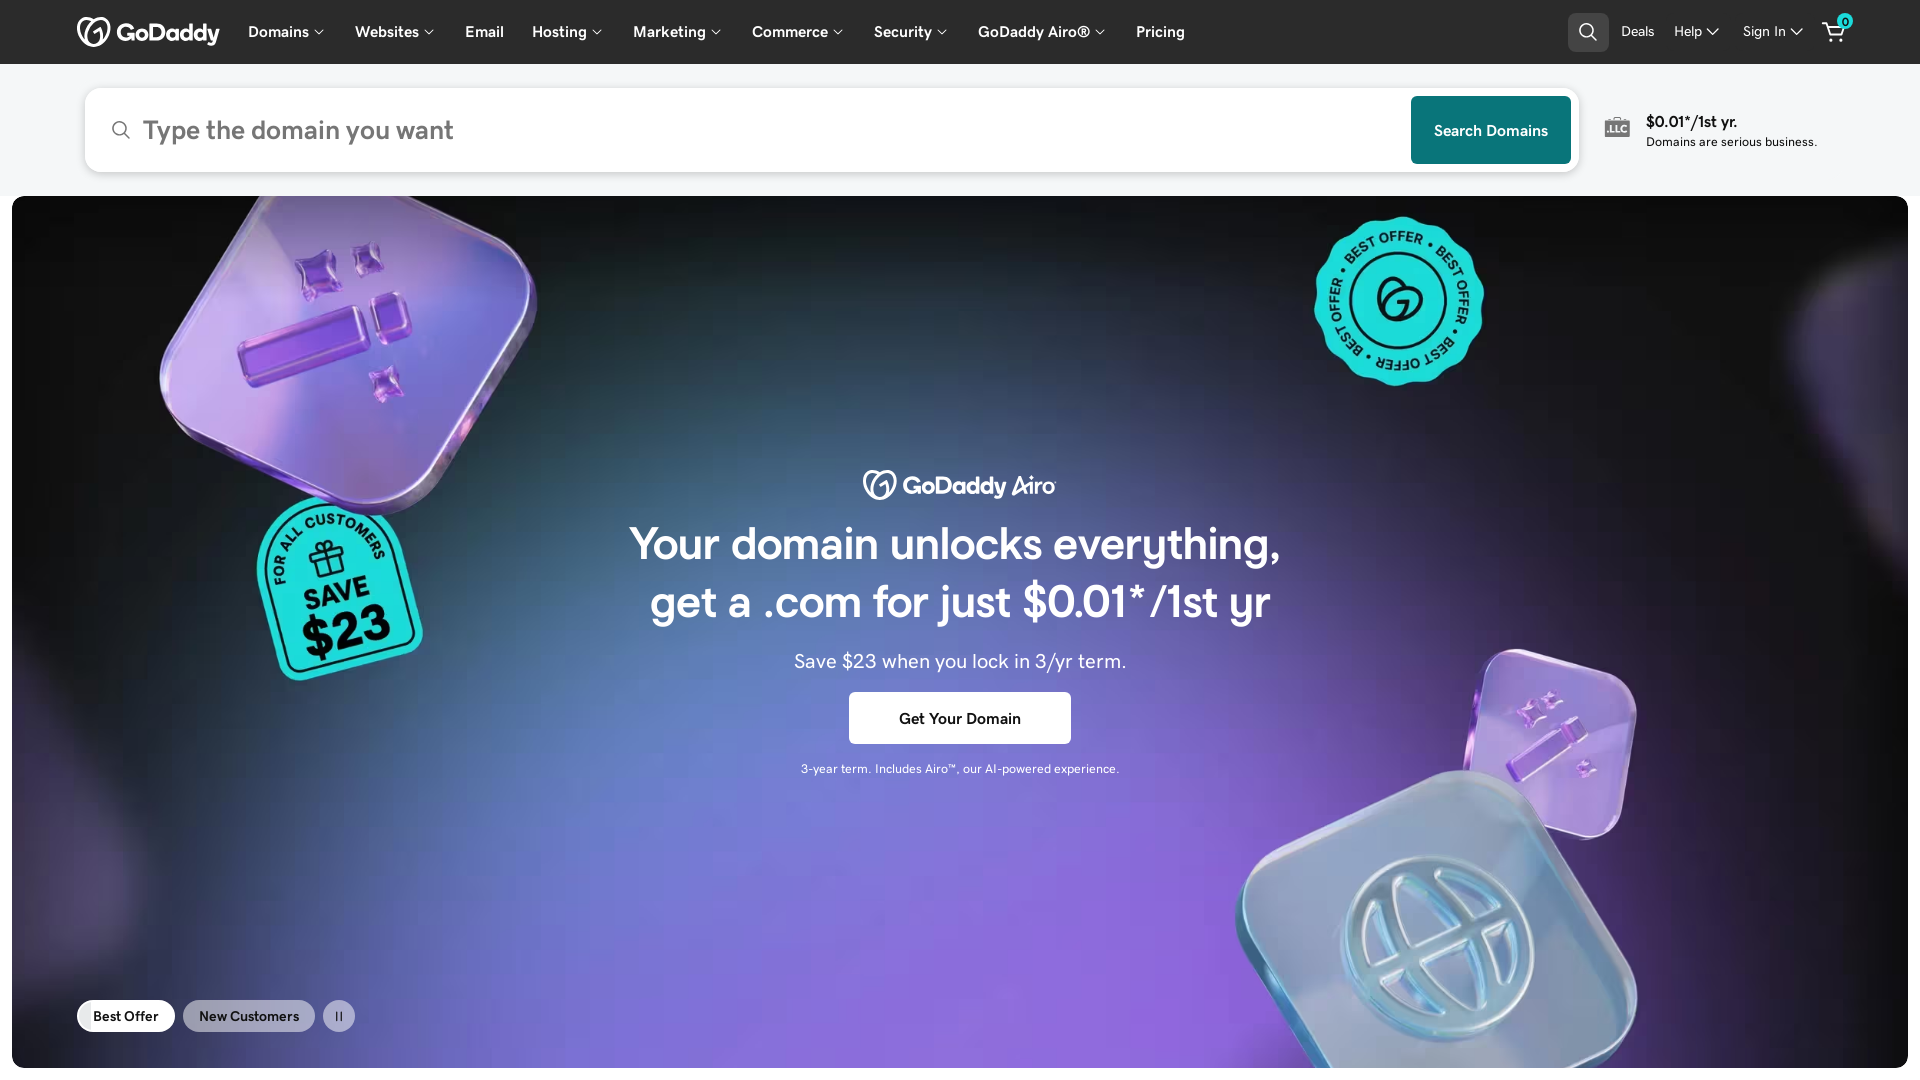

Current URL does not match expected value
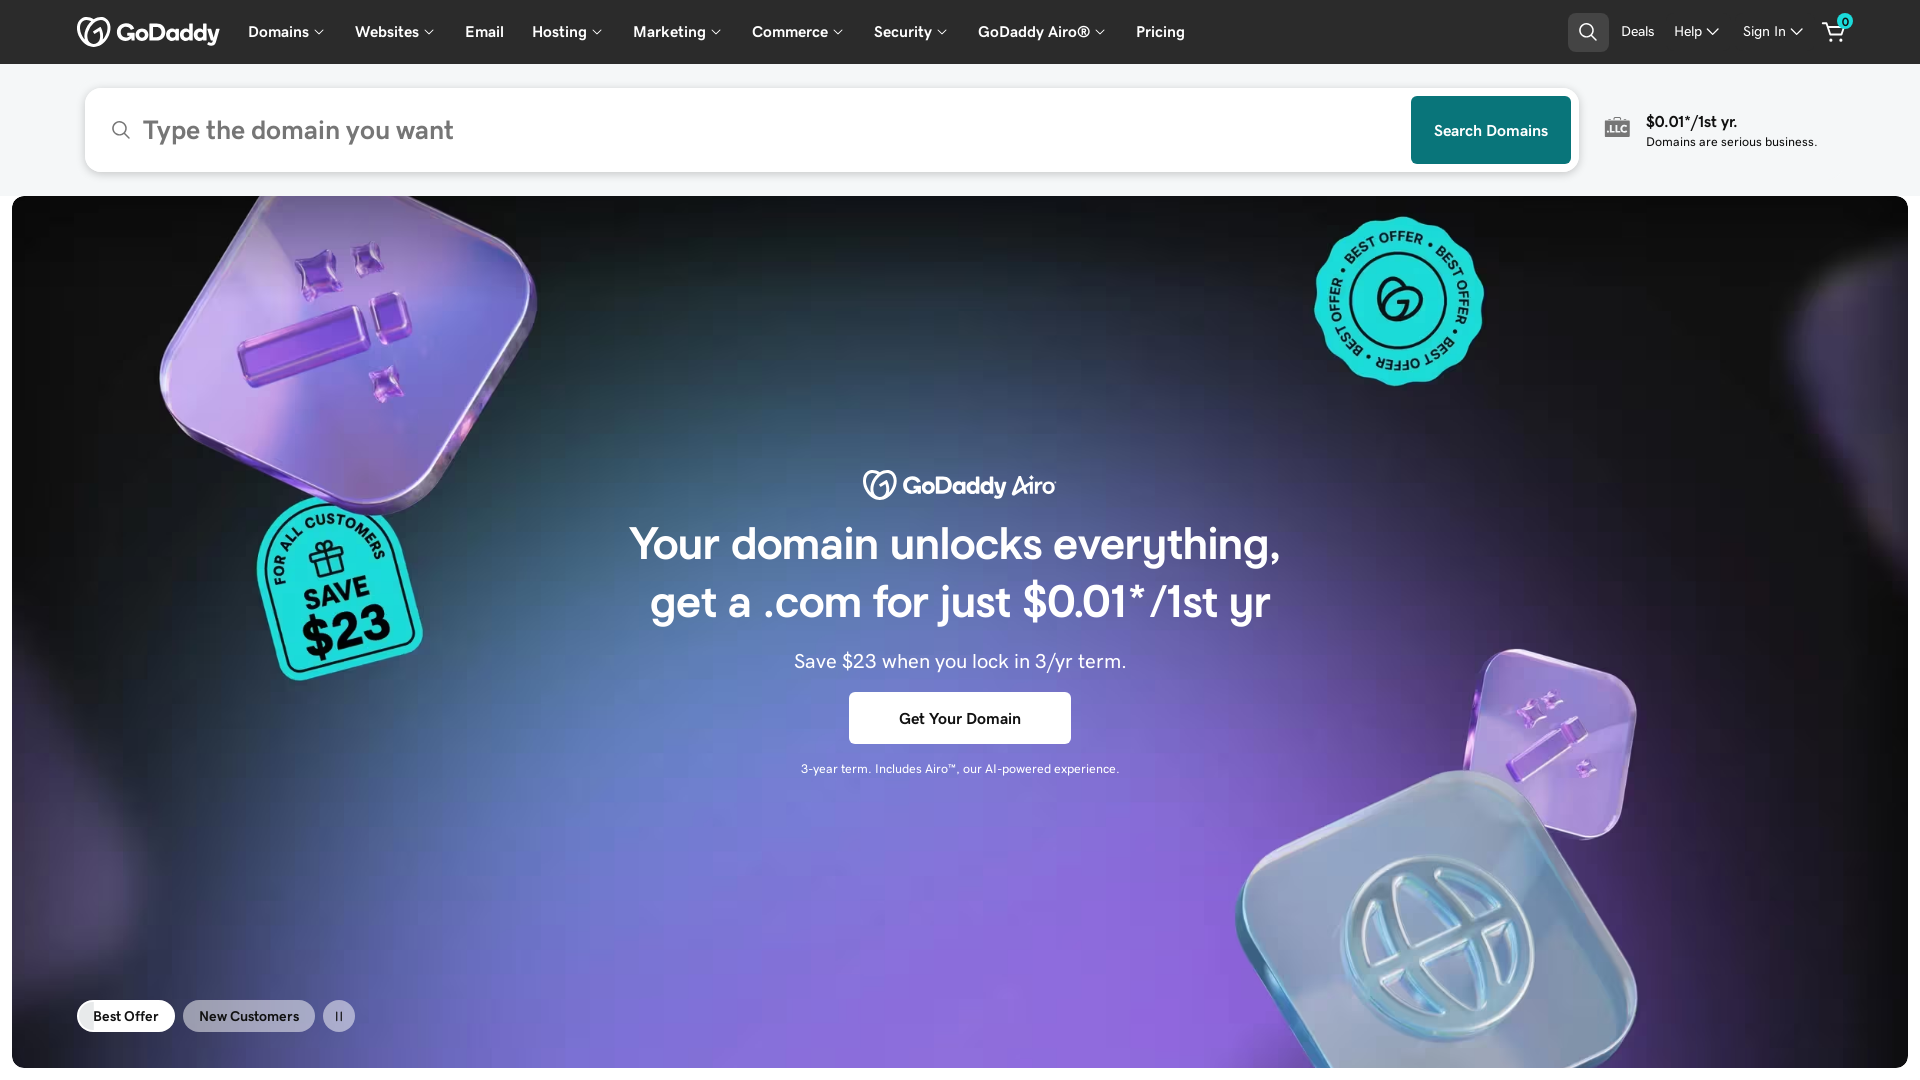

Retrieved page source content
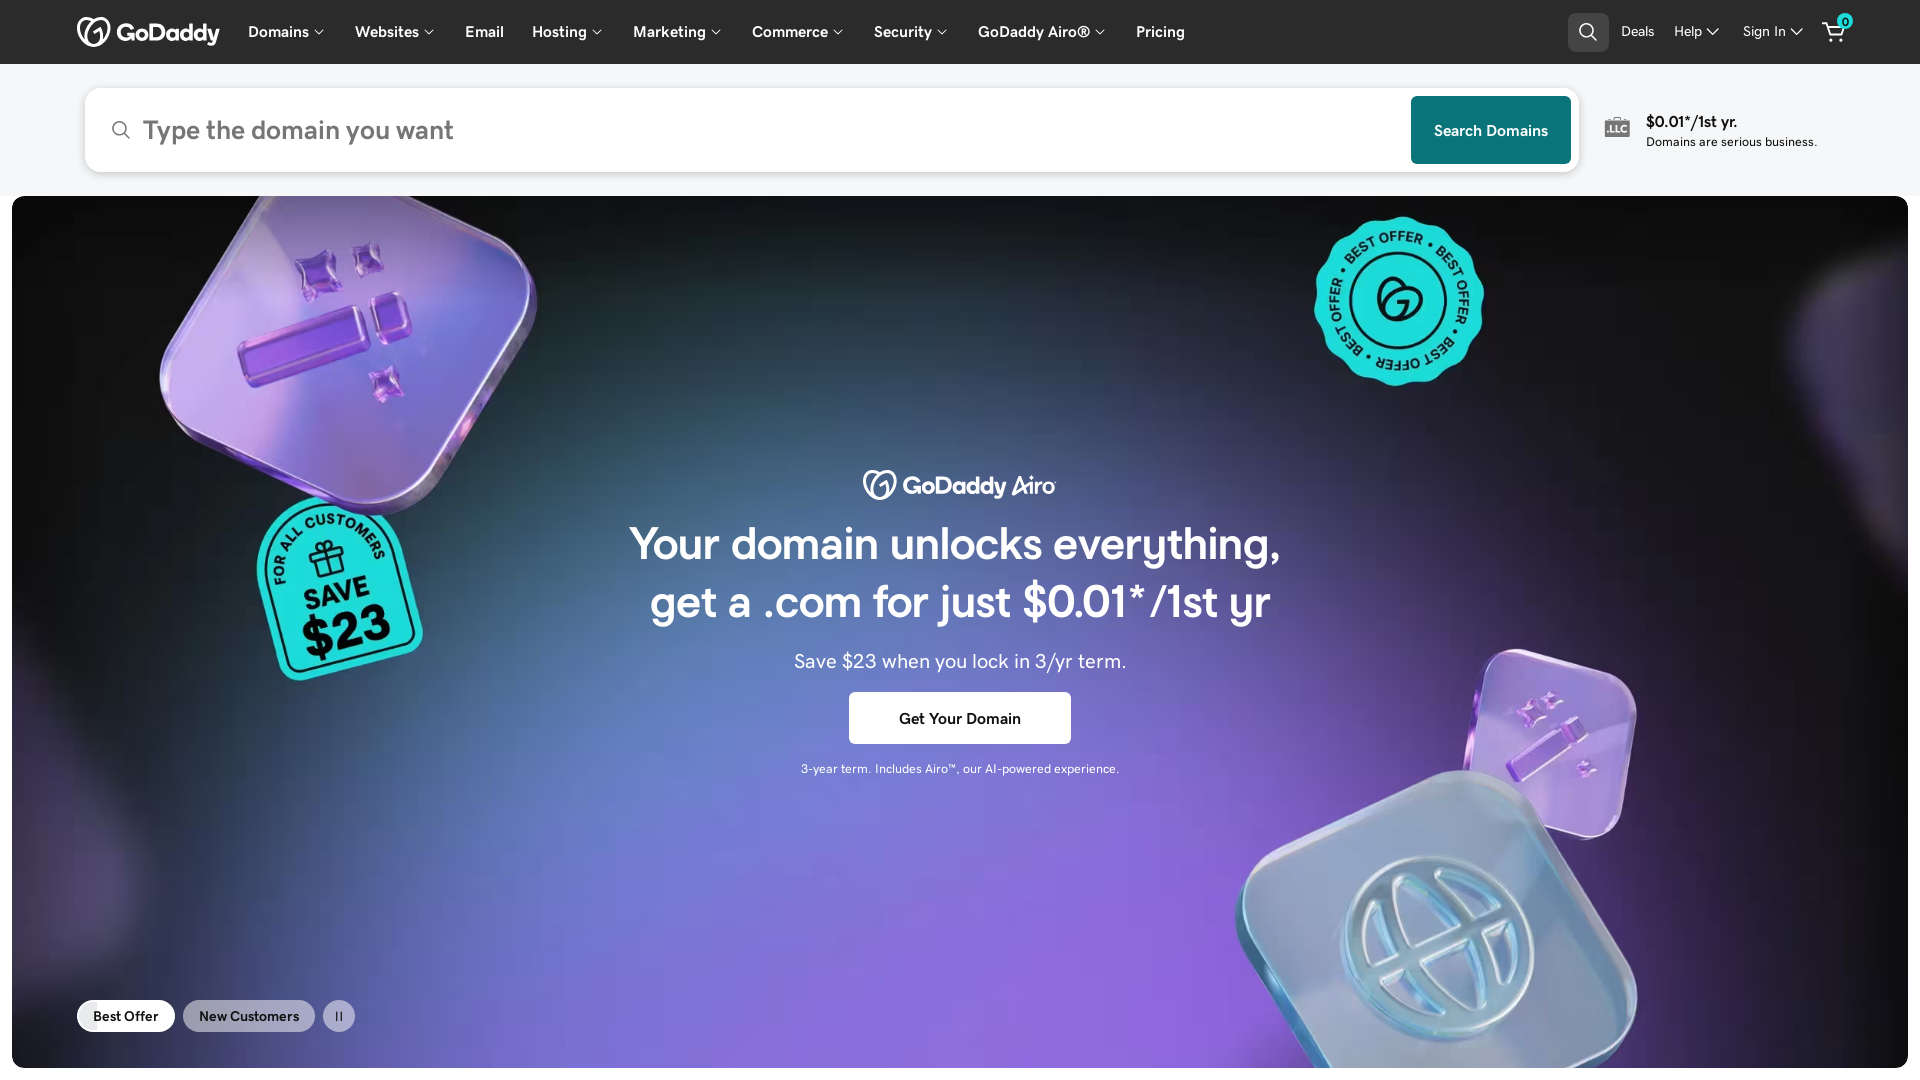

Page source does not contain expected title
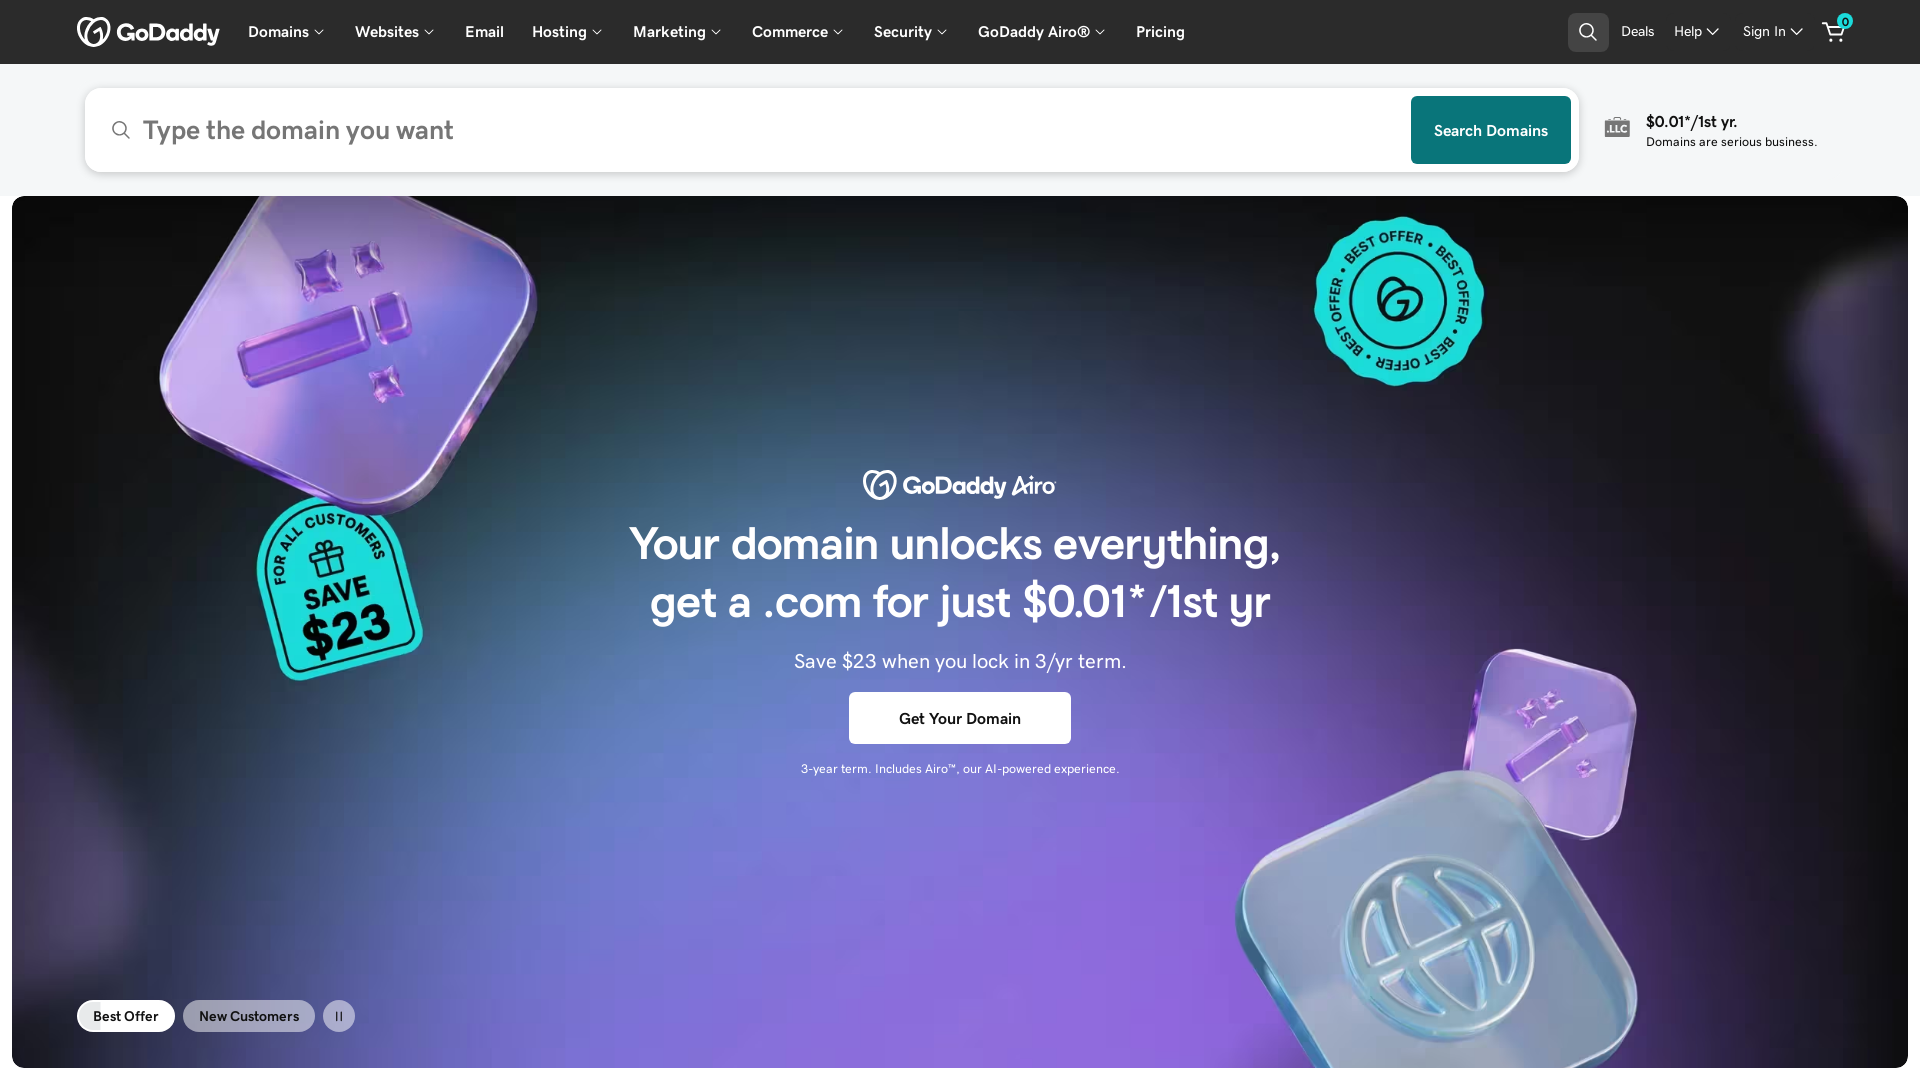

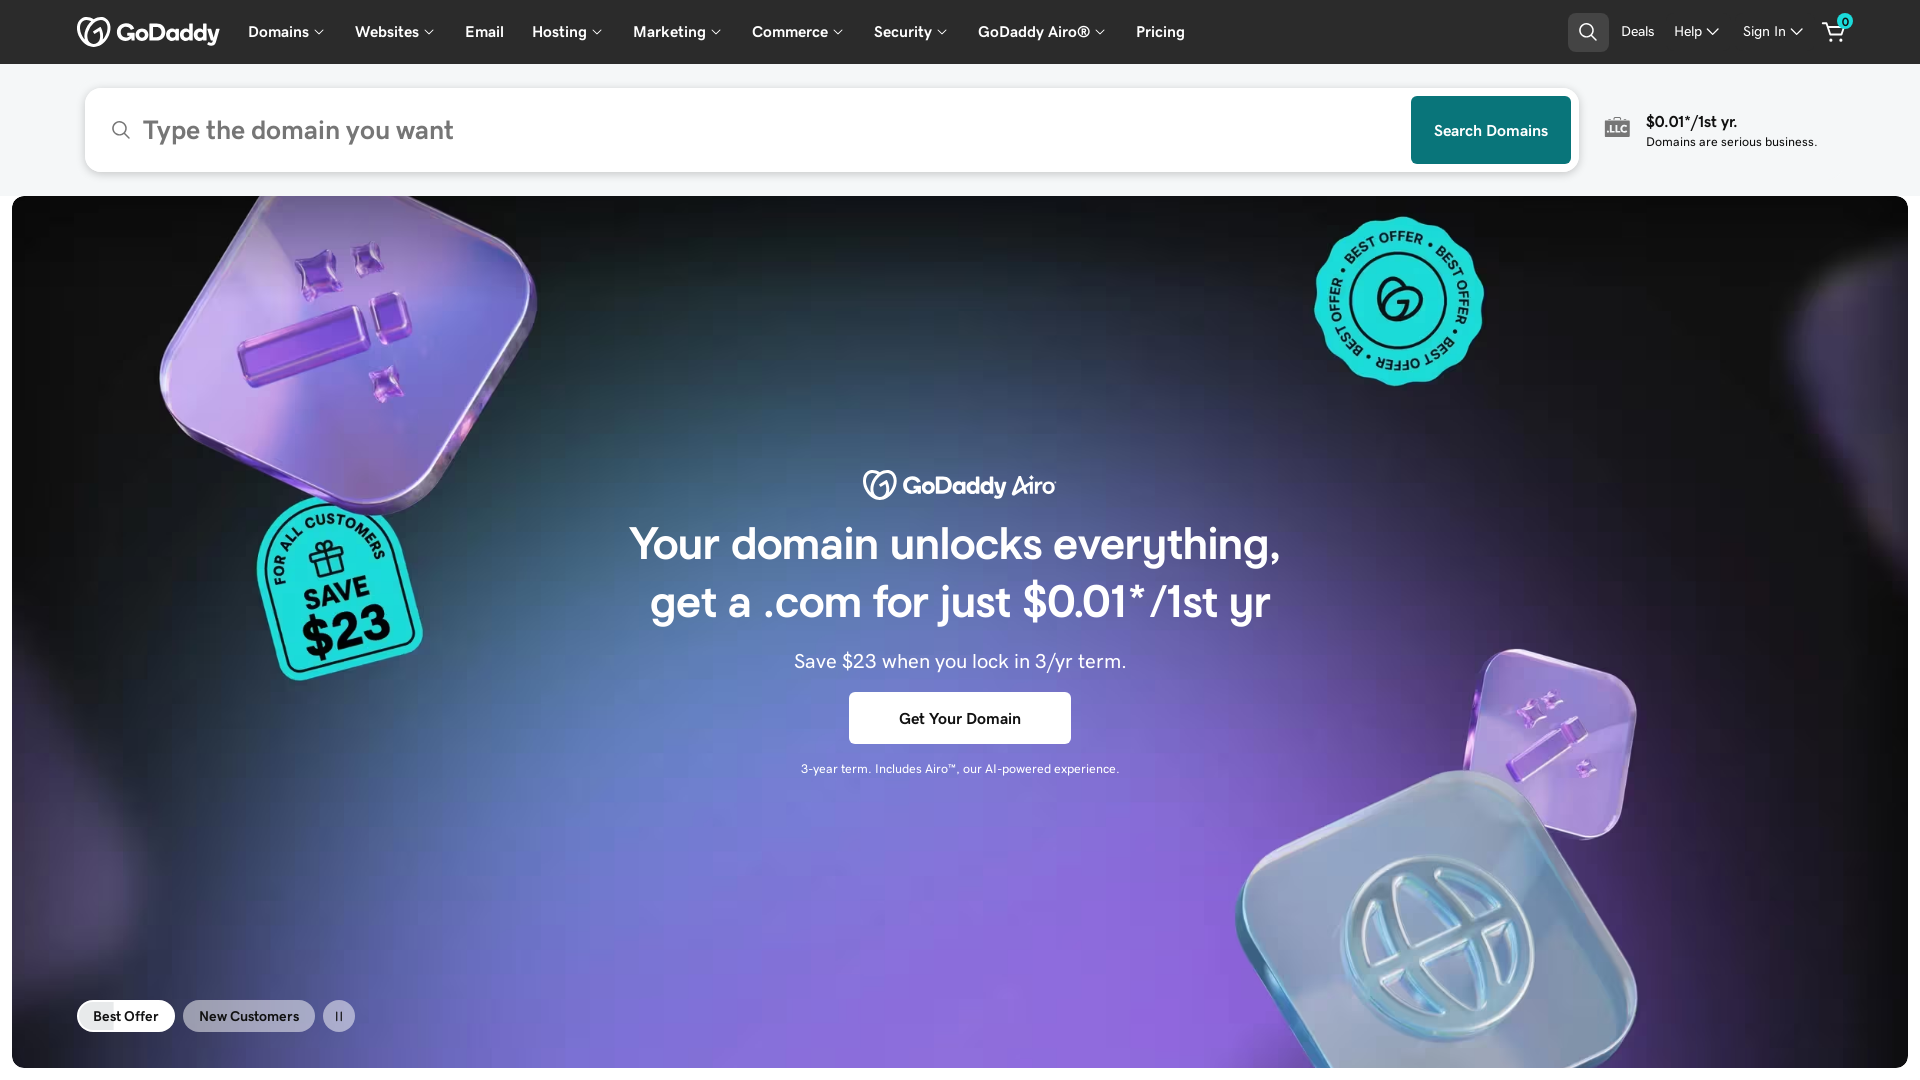